Navigates to Prothom Alo news website and verifies that the page loads with anchor links present

Starting URL: https://www.prothomalo.com/

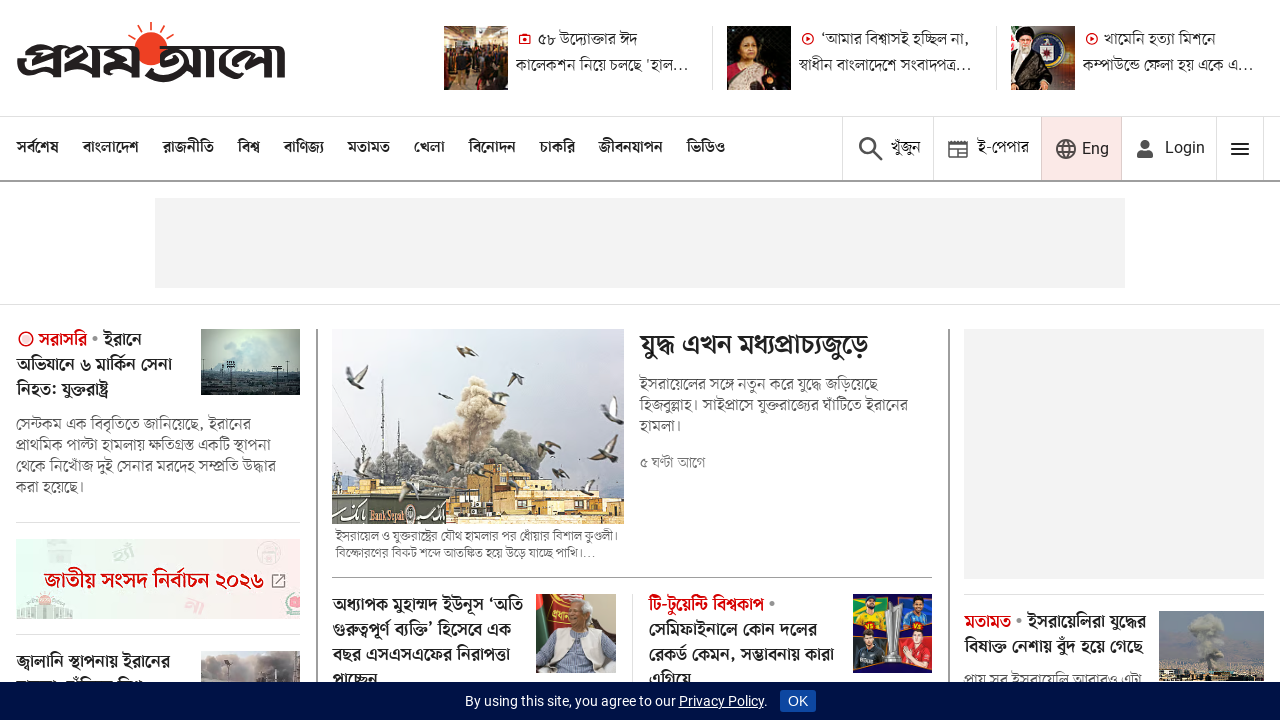

Navigated to Prothom Alo news website
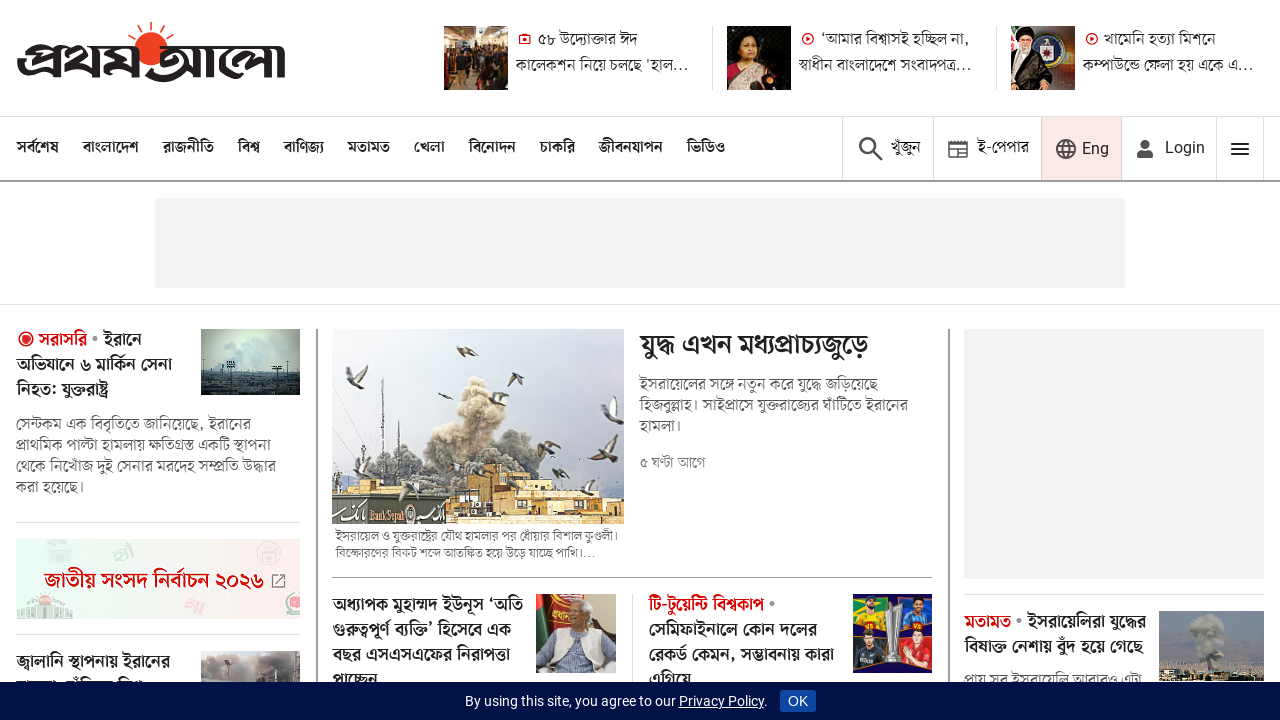

Waited for anchor links to load on the page
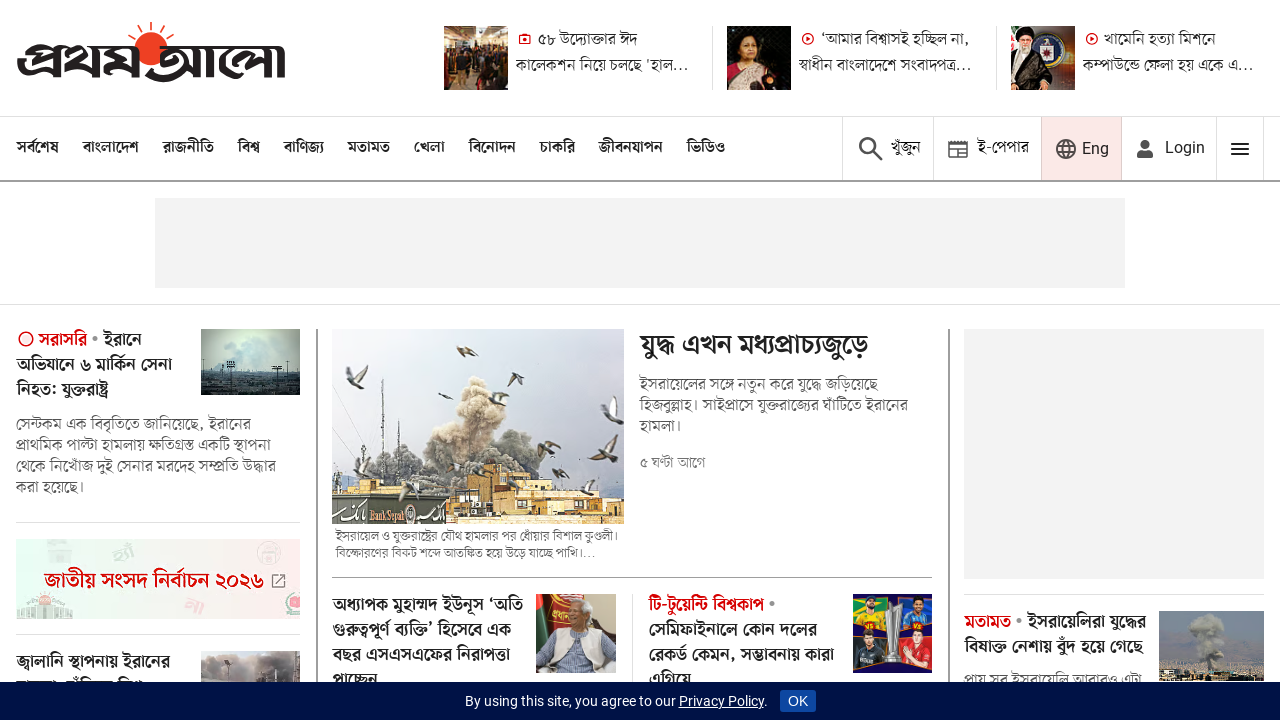

Located all anchor links on the page
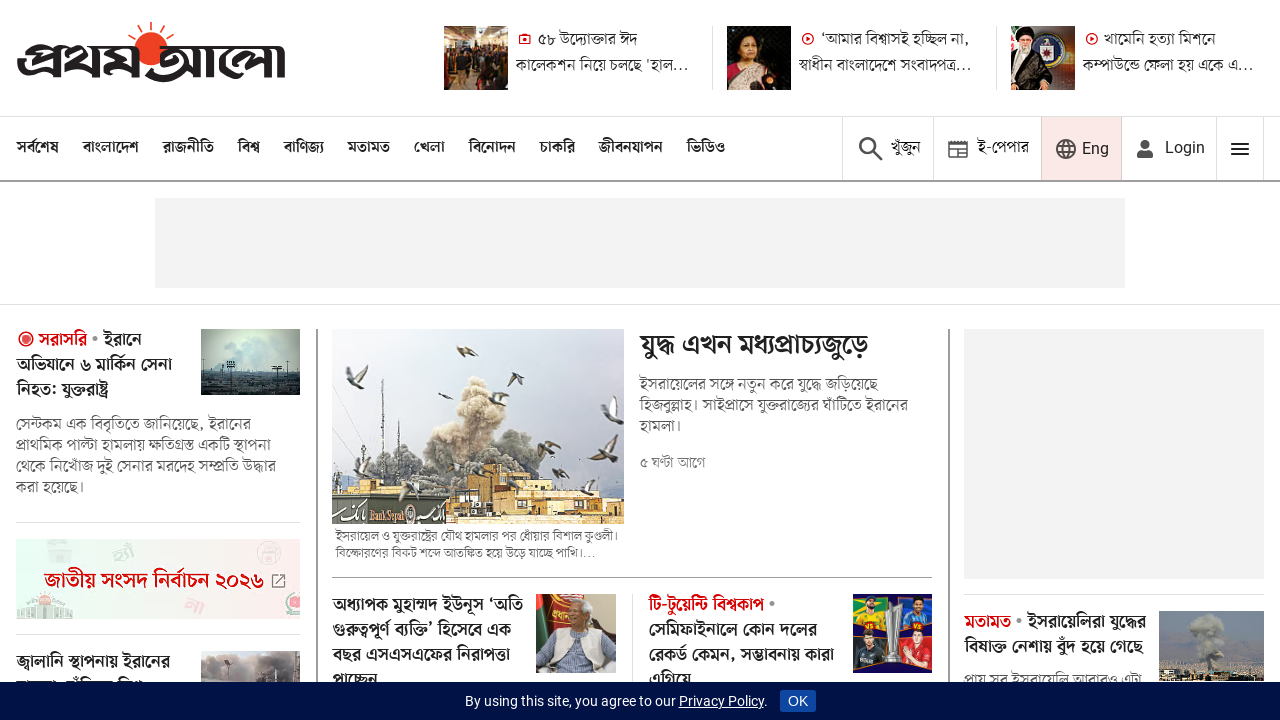

Verified that 172 anchor links are present on the page
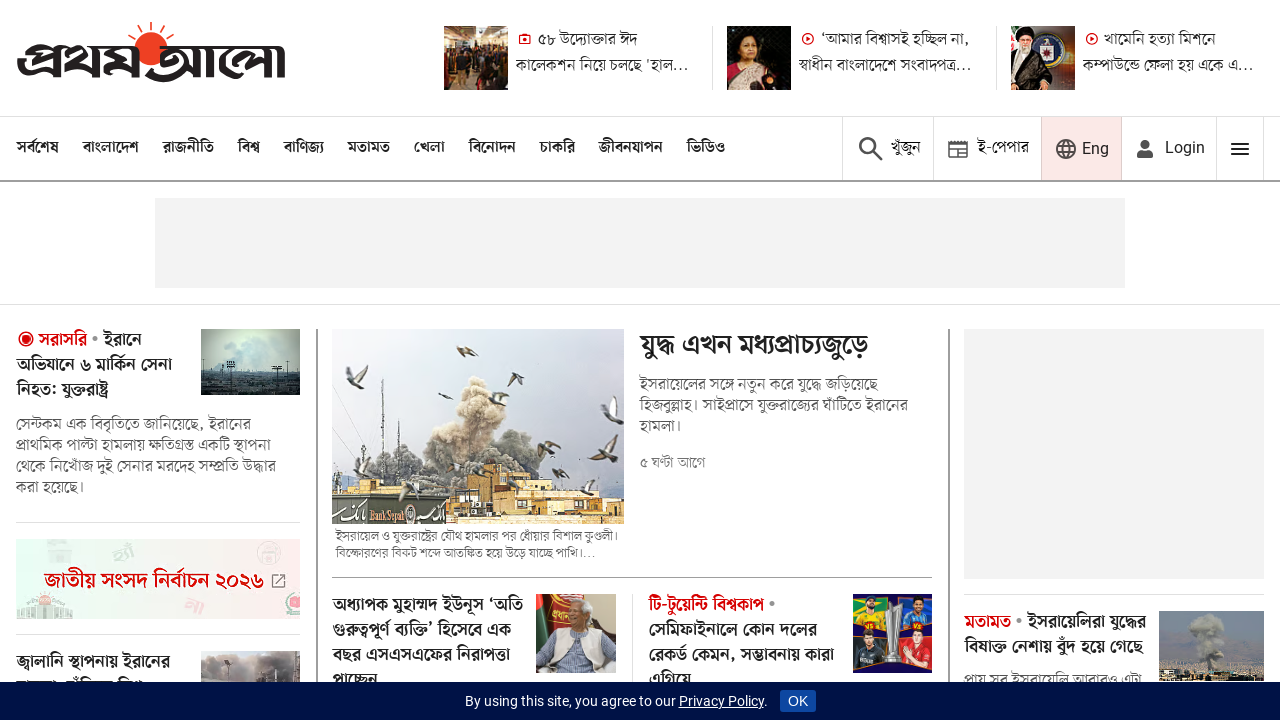

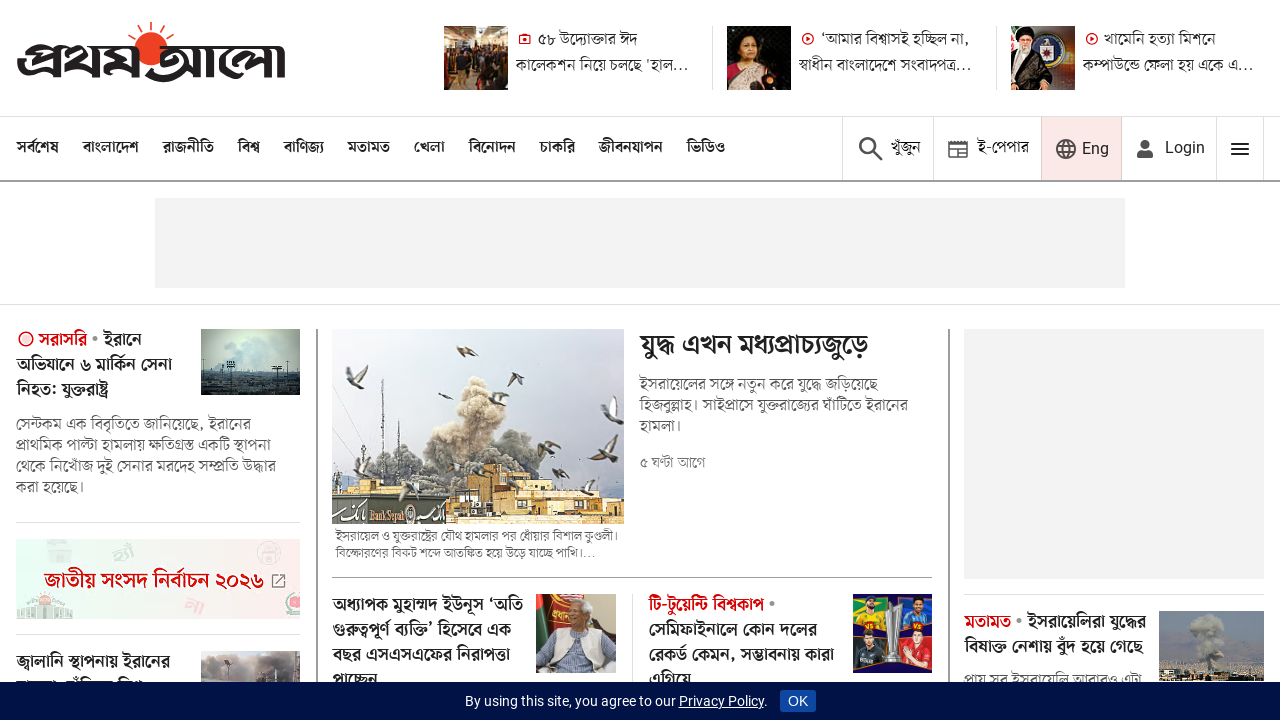